Tests right-click context menu functionality by performing a right-click action on an element, selecting 'Quit' from the context menu, and accepting the resulting alert

Starting URL: https://swisnl.github.io/jQuery-contextMenu/demo.html

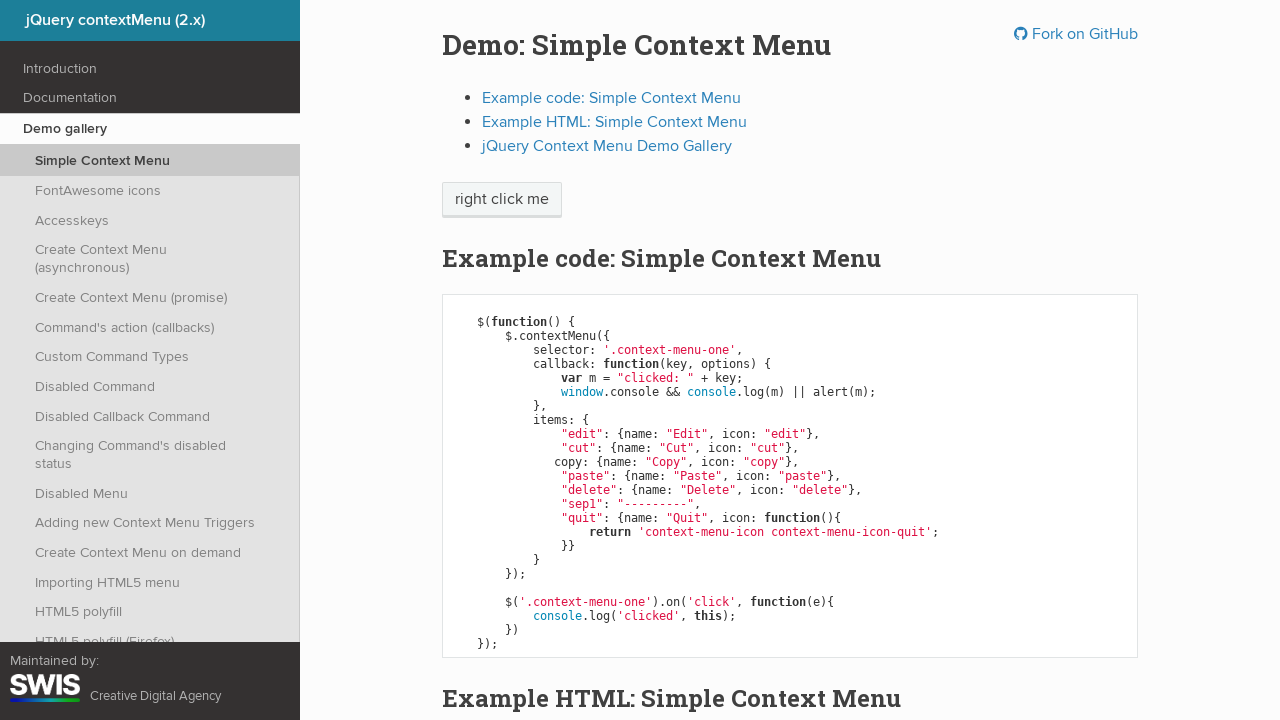

Located the 'right click me' element
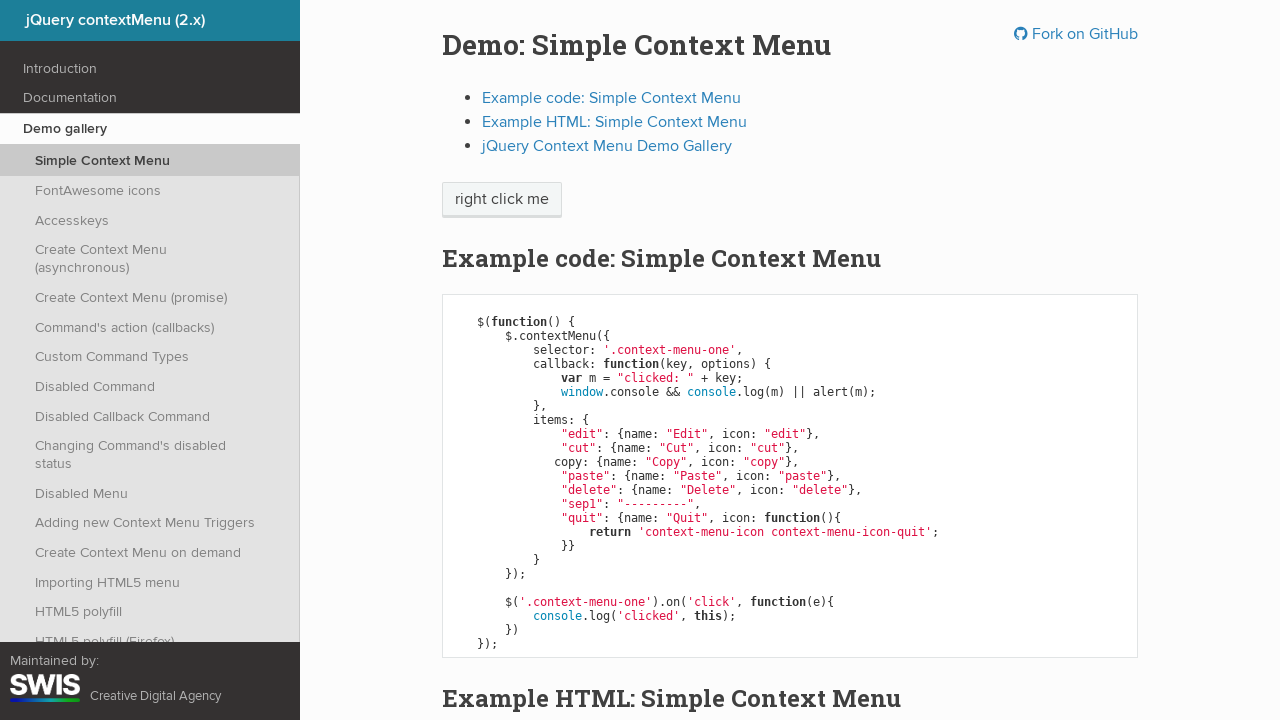

Performed right-click action on the element at (502, 200) on xpath=//span[text()='right click me']
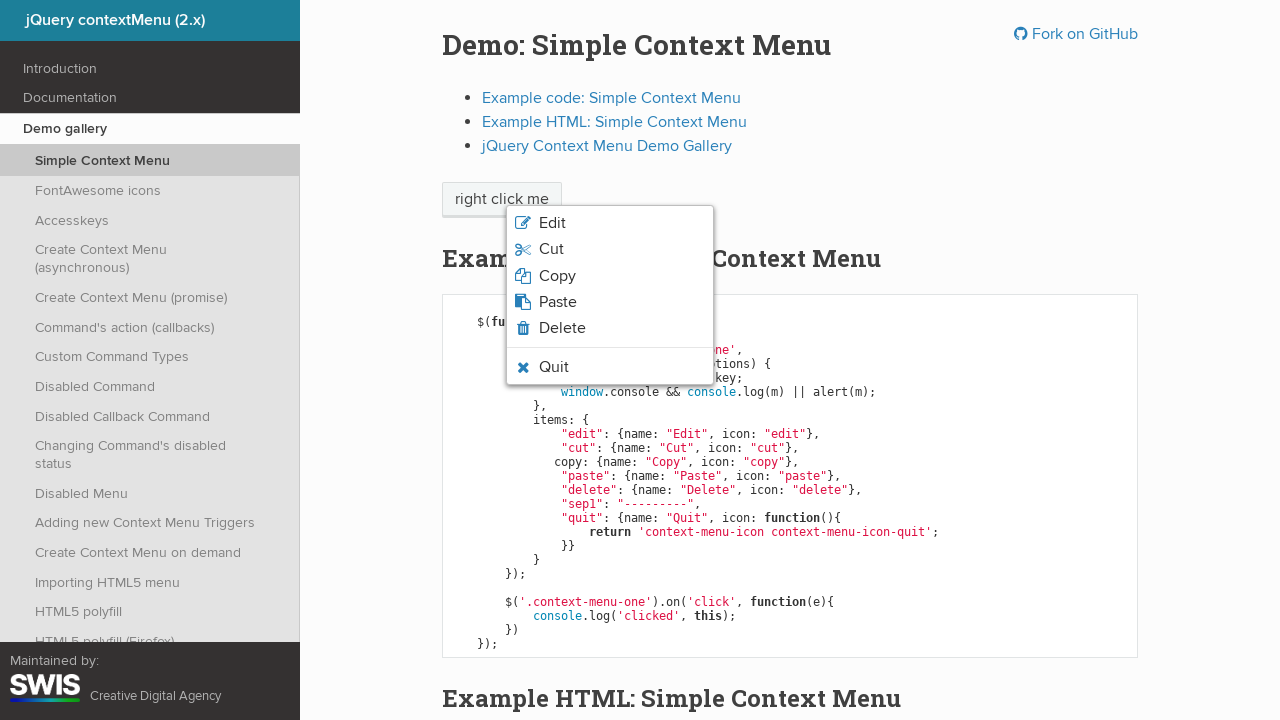

Clicked 'Quit' option from context menu at (554, 367) on xpath=//span[text()='Quit']
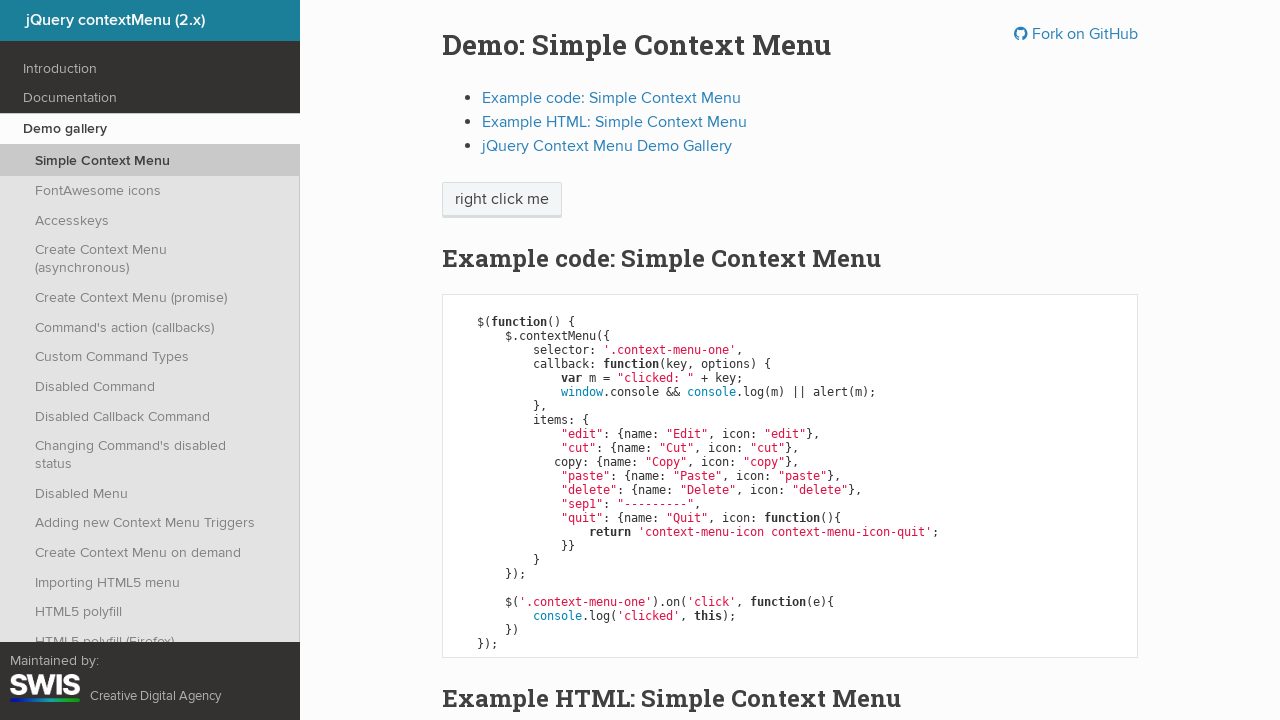

Alert dialog accepted
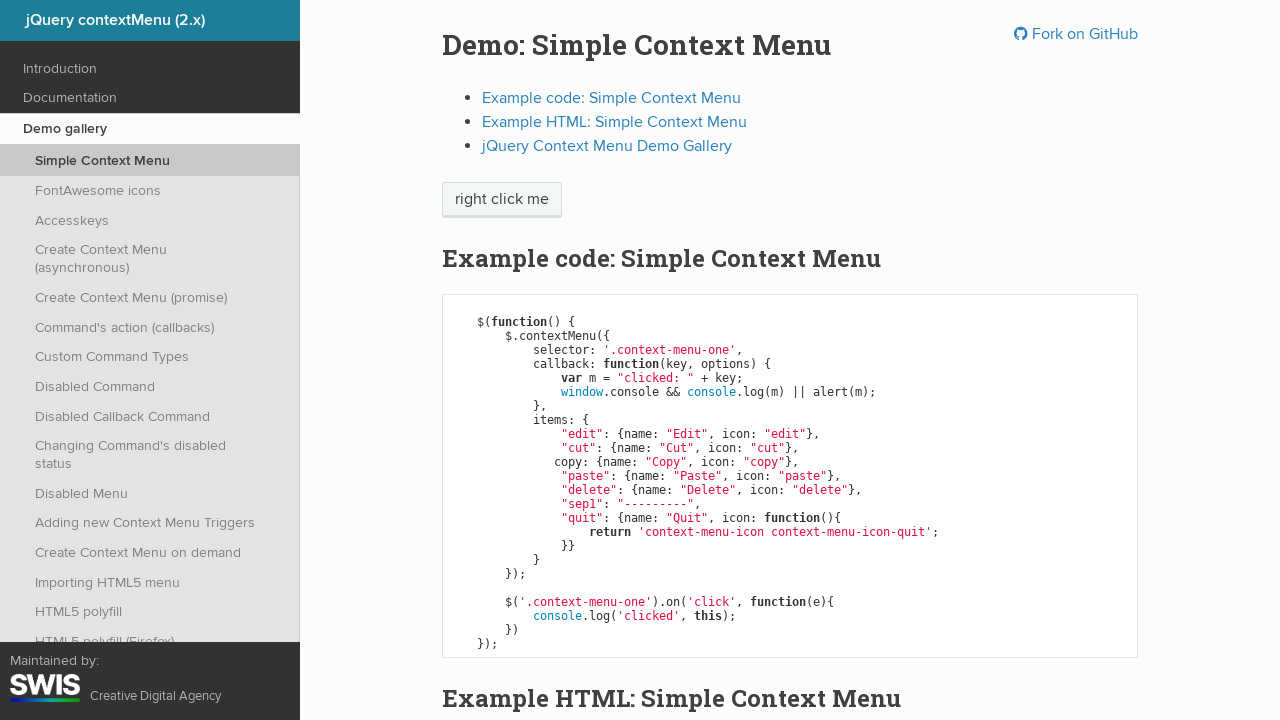

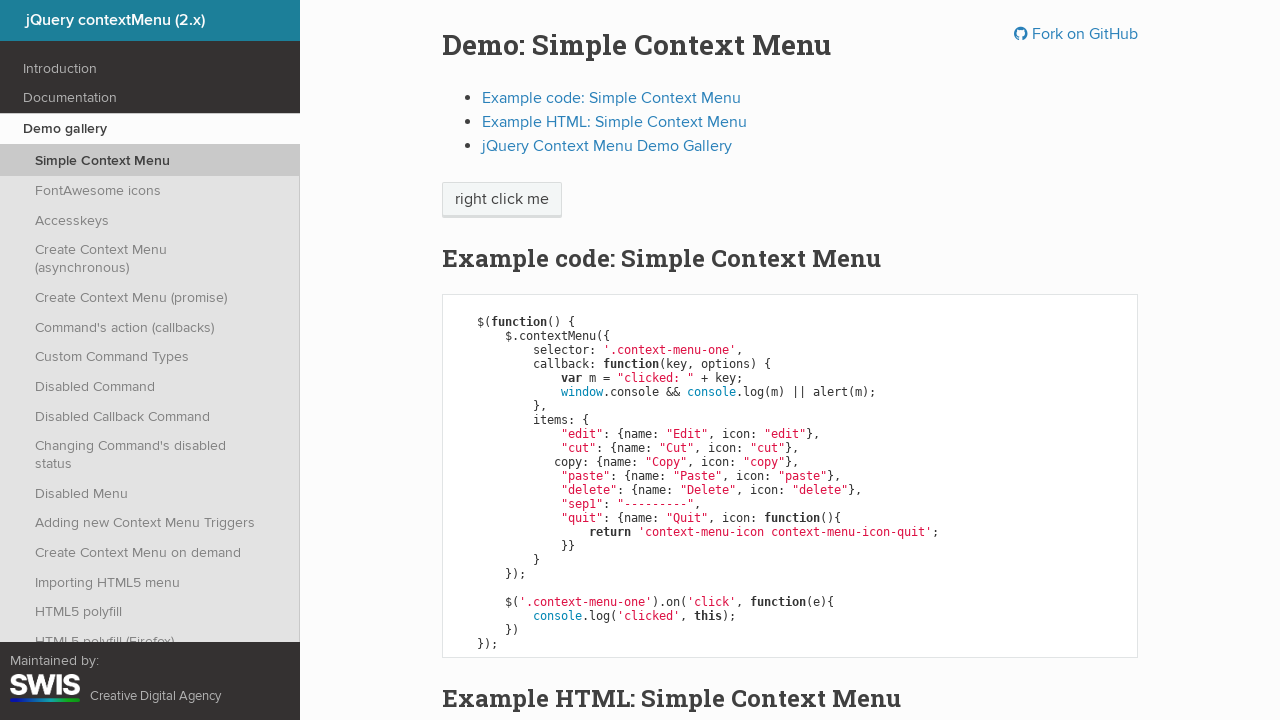